Tests the product table sorting functionality by clicking the name column header and verifying products are sorted alphabetically

Starting URL: https://rahulshettyacademy.com/seleniumPractise/#/offers

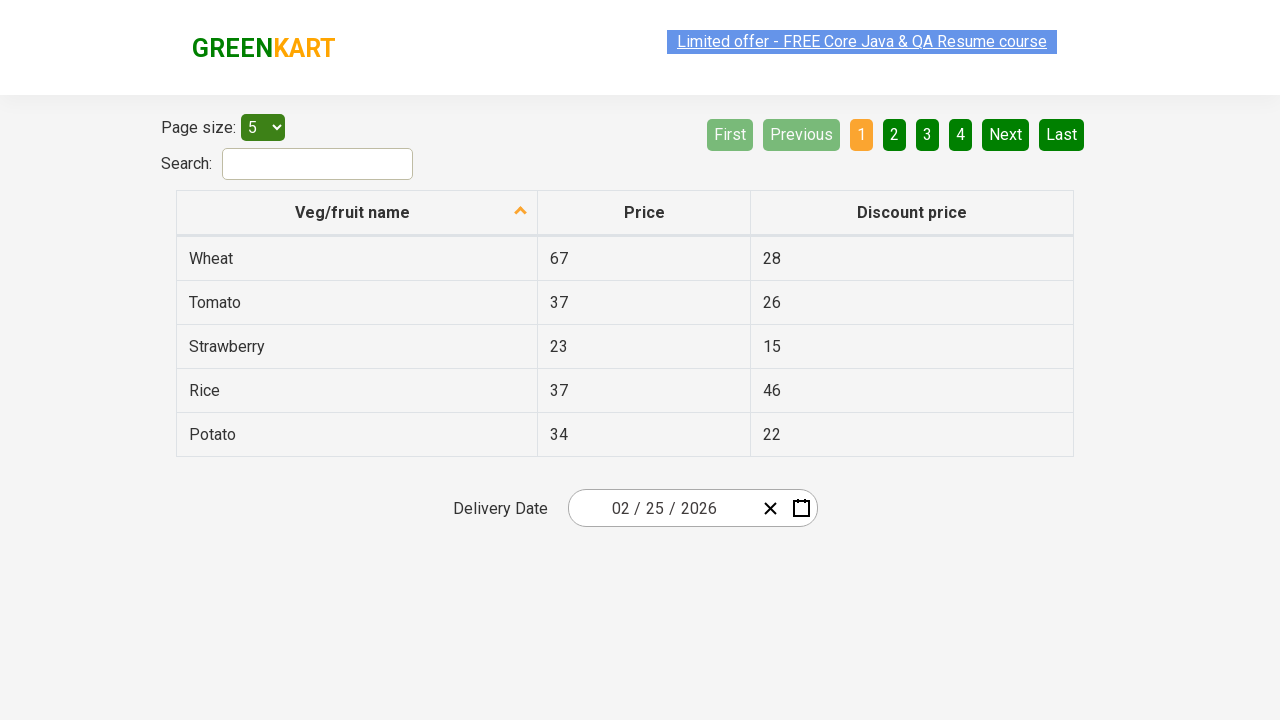

Clicked product name column header to sort at (357, 213) on xpath=//tr/th[1]
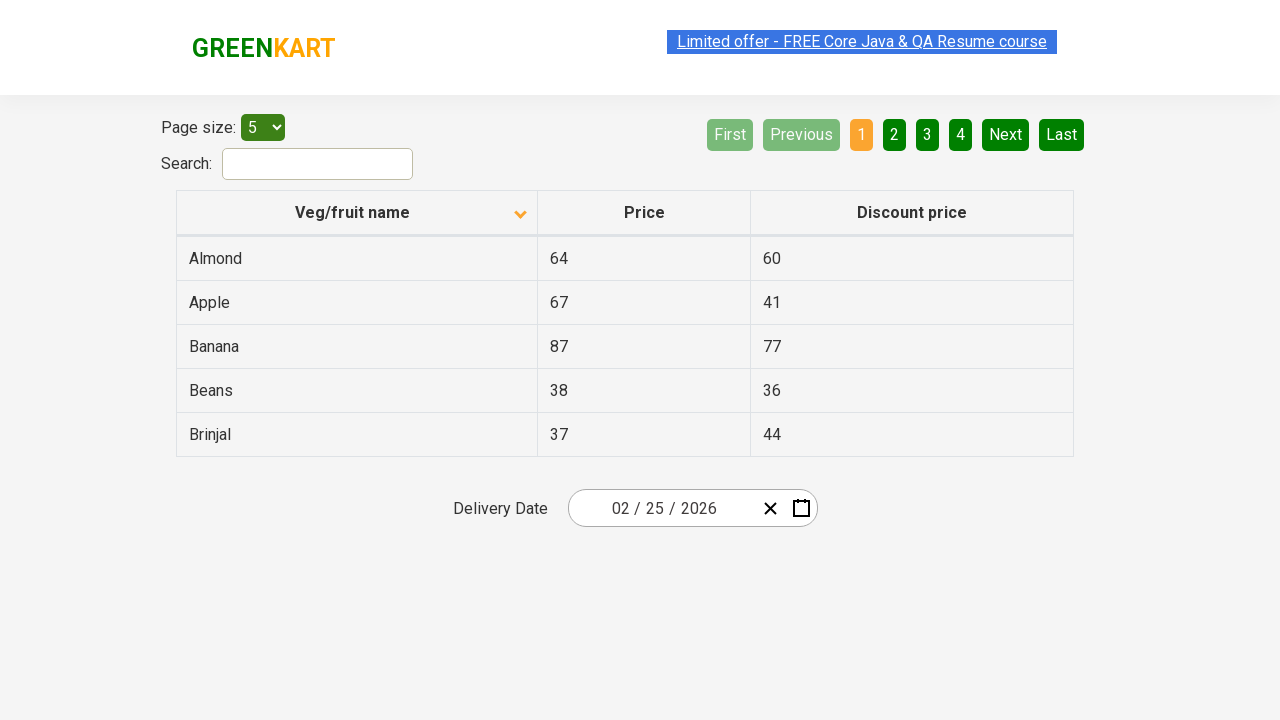

Waited for table sorting to complete
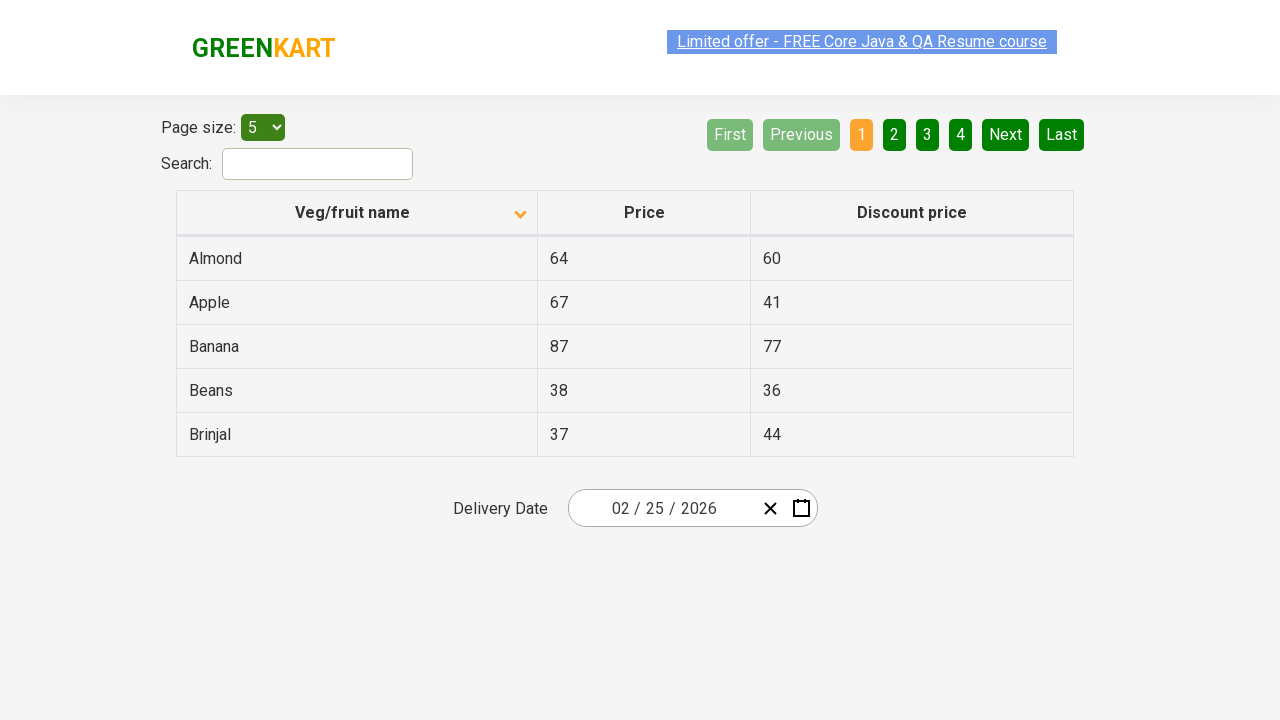

Located all product name cells in the table
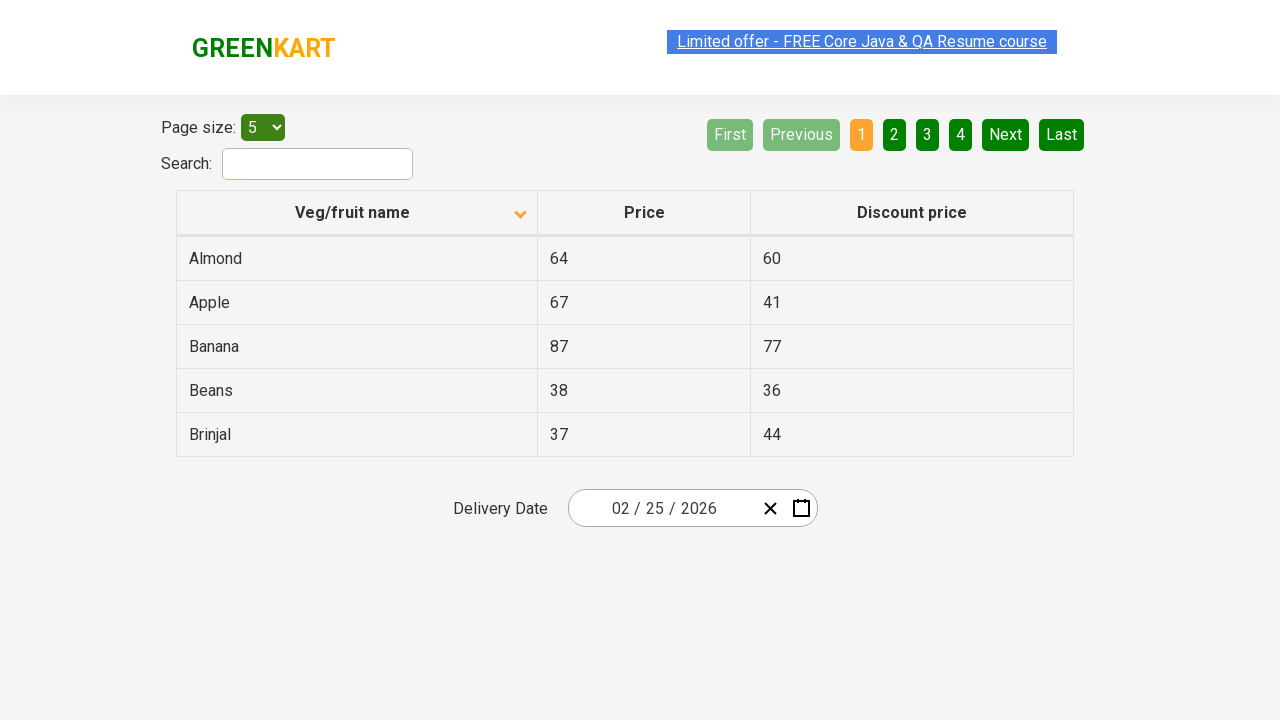

Extracted product names: ['Almond', 'Apple', 'Banana', 'Beans', 'Brinjal']
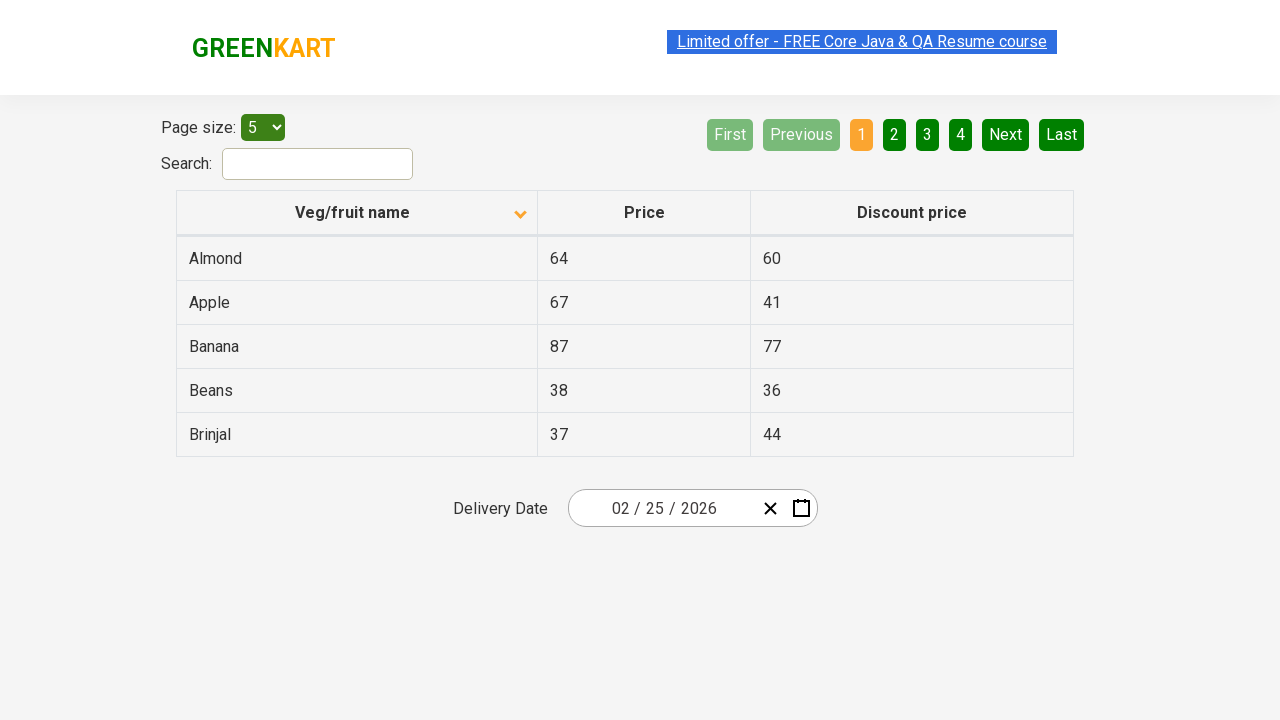

Generated expected alphabetically sorted names: ['Almond', 'Apple', 'Banana', 'Beans', 'Brinjal']
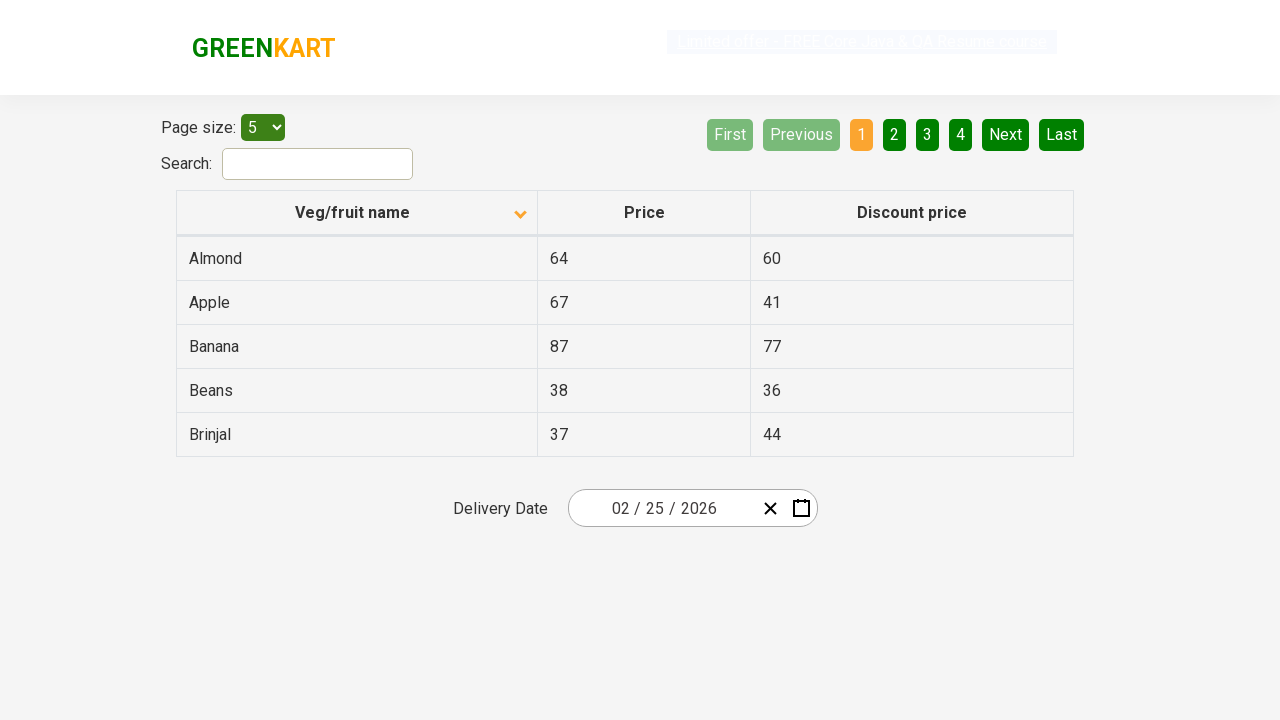

Verified products are sorted alphabetically
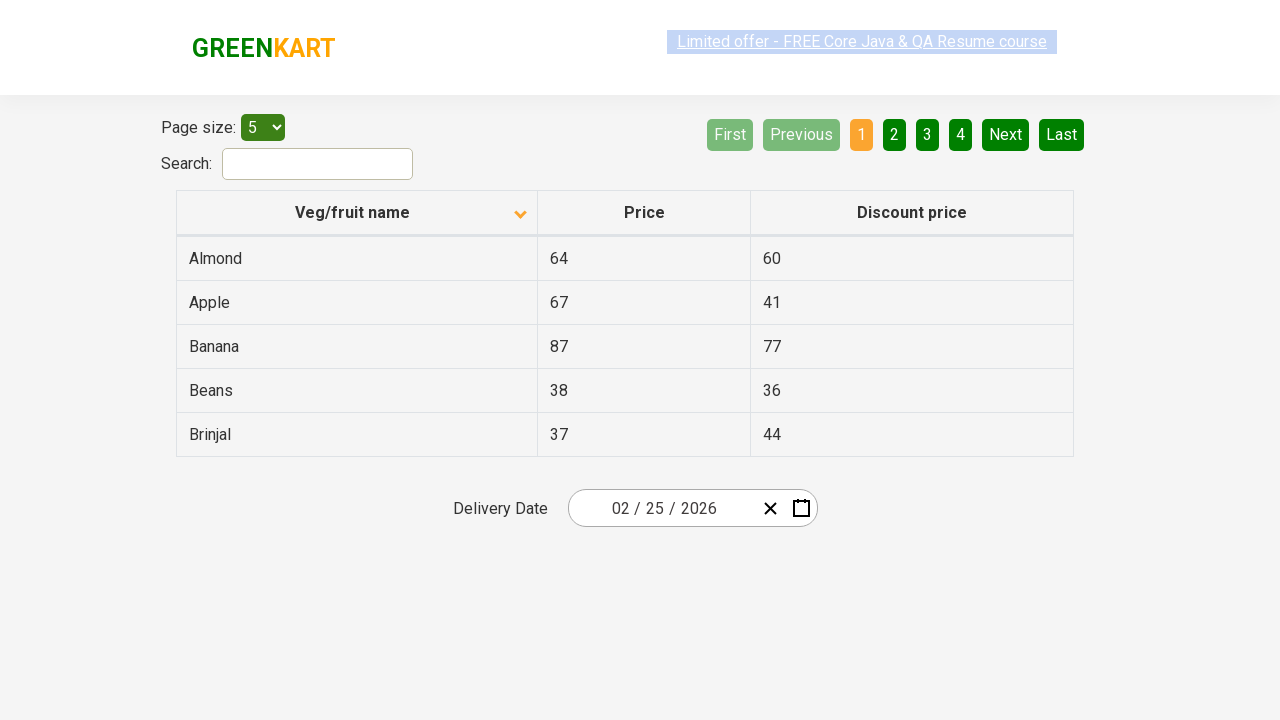

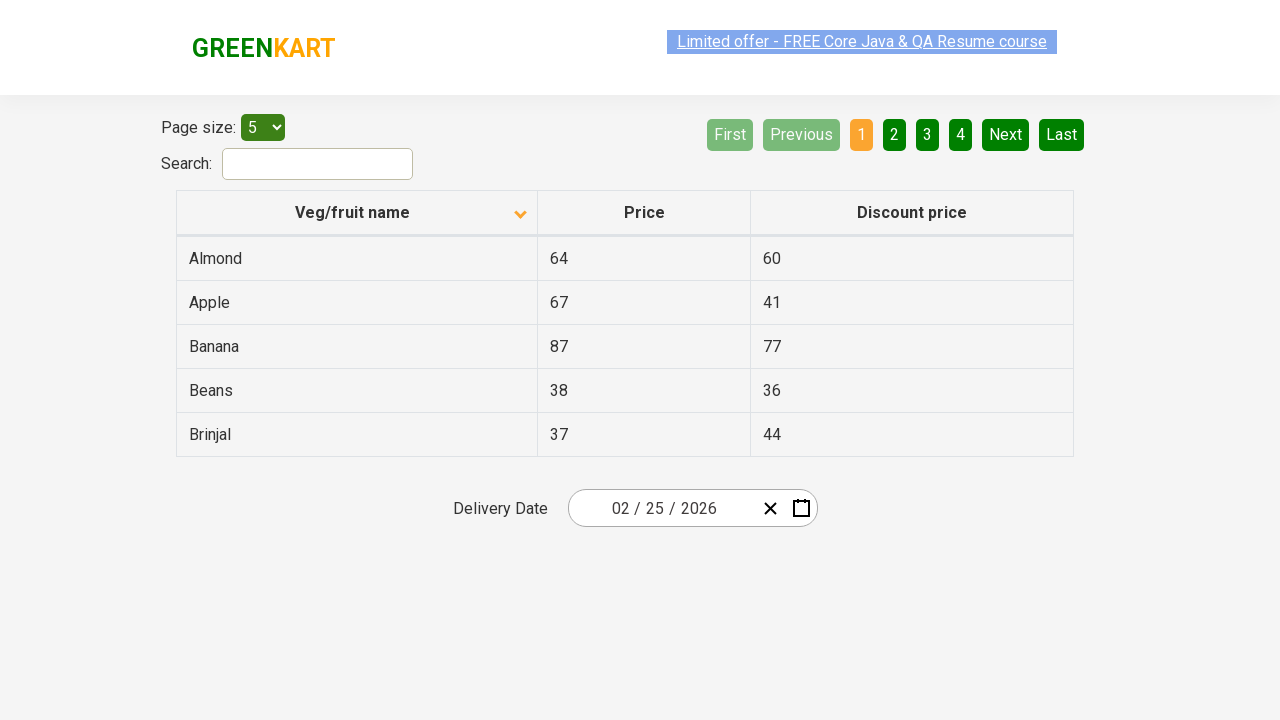